Tests HTML5 form validation messages by submitting a form with missing and invalid inputs, verifying proper validation messages for name, password, email fields, and address dropdown.

Starting URL: https://automationfc.github.io/html5/index.html

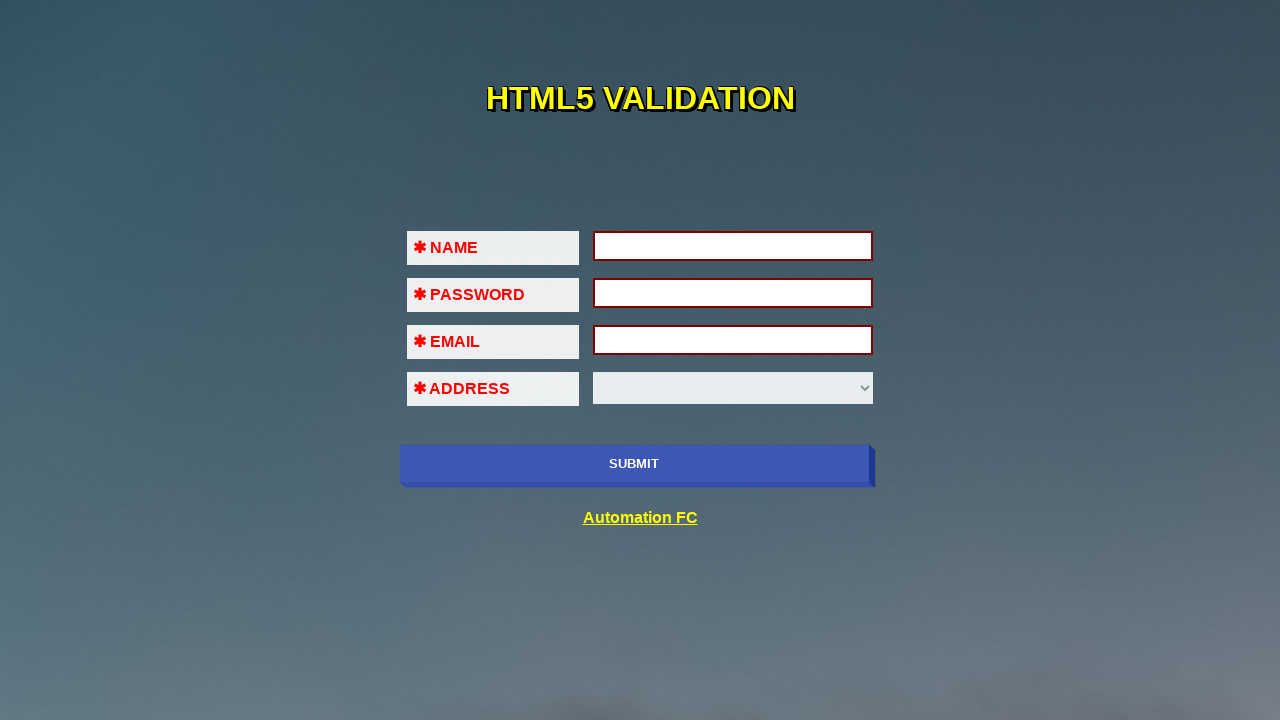

Clicked submit button without filling any fields at (634, 464) on xpath=//input[@name='submit-btn']
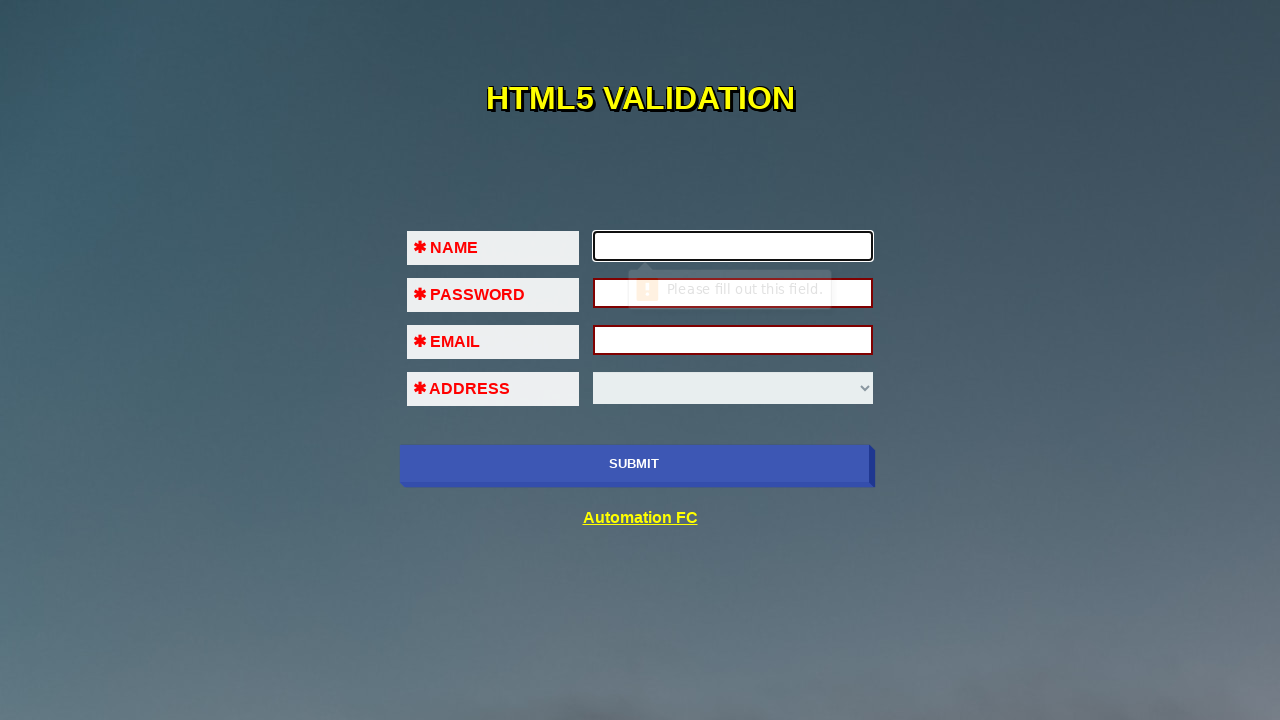

Retrieved validation message for first name field: 'Please fill out this field.'
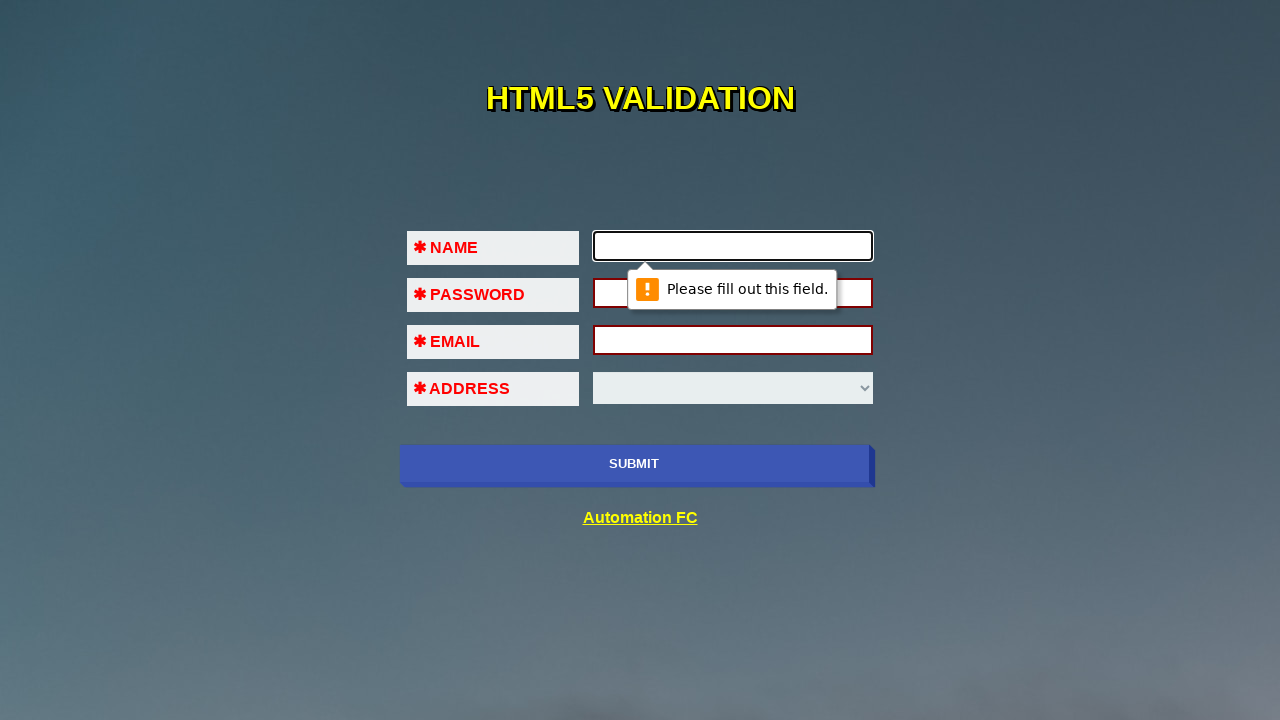

Verified first name validation message is correct
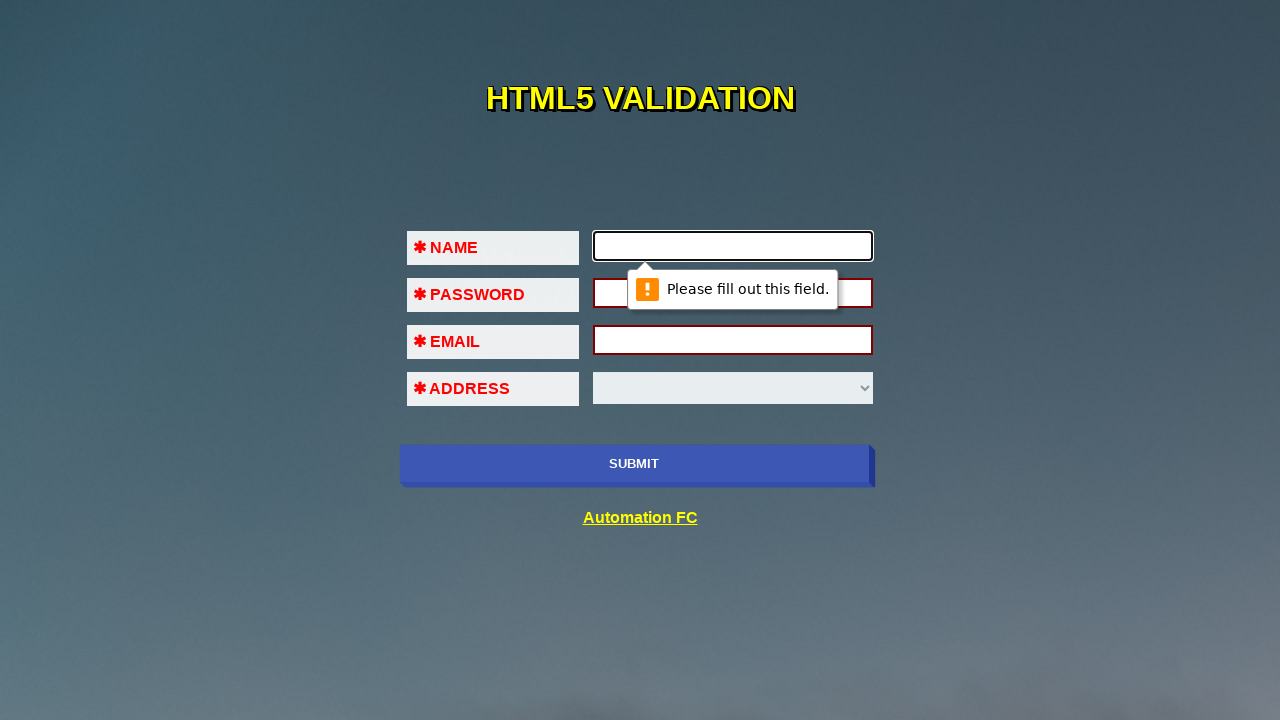

Filled first name field with 'Trung' on #fname
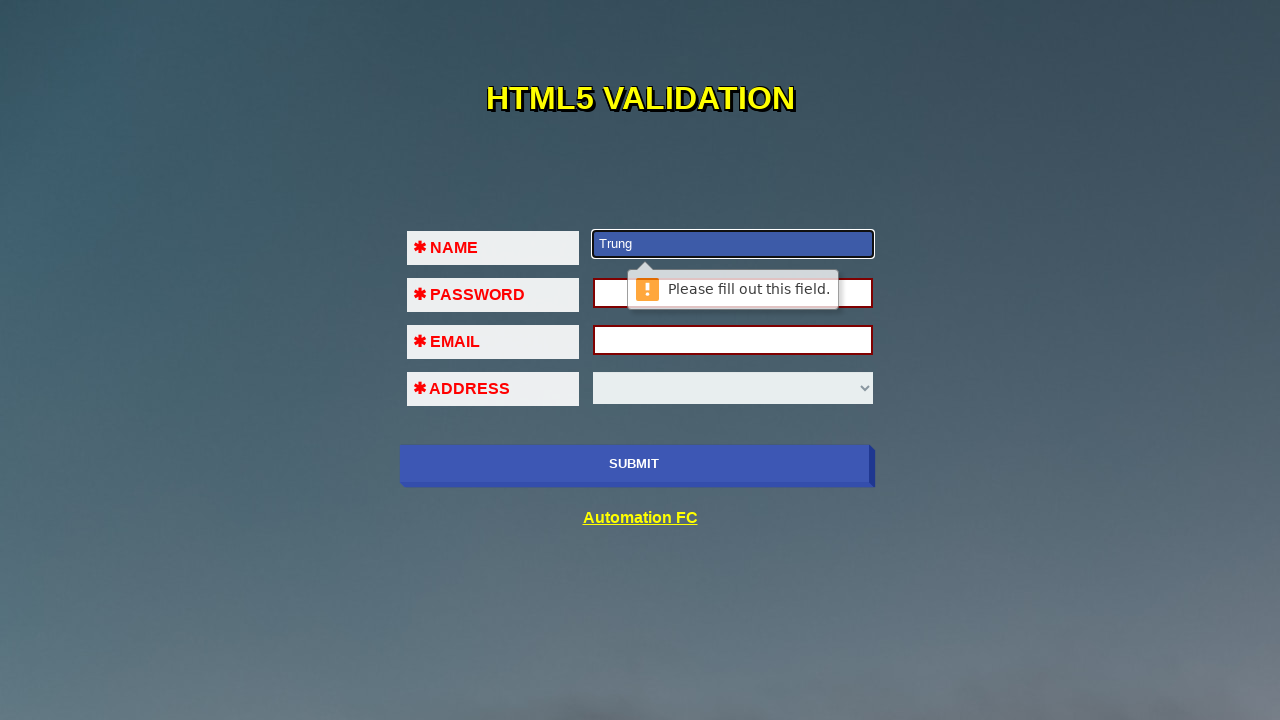

Clicked submit button after entering first name at (634, 464) on xpath=//input[@name='submit-btn']
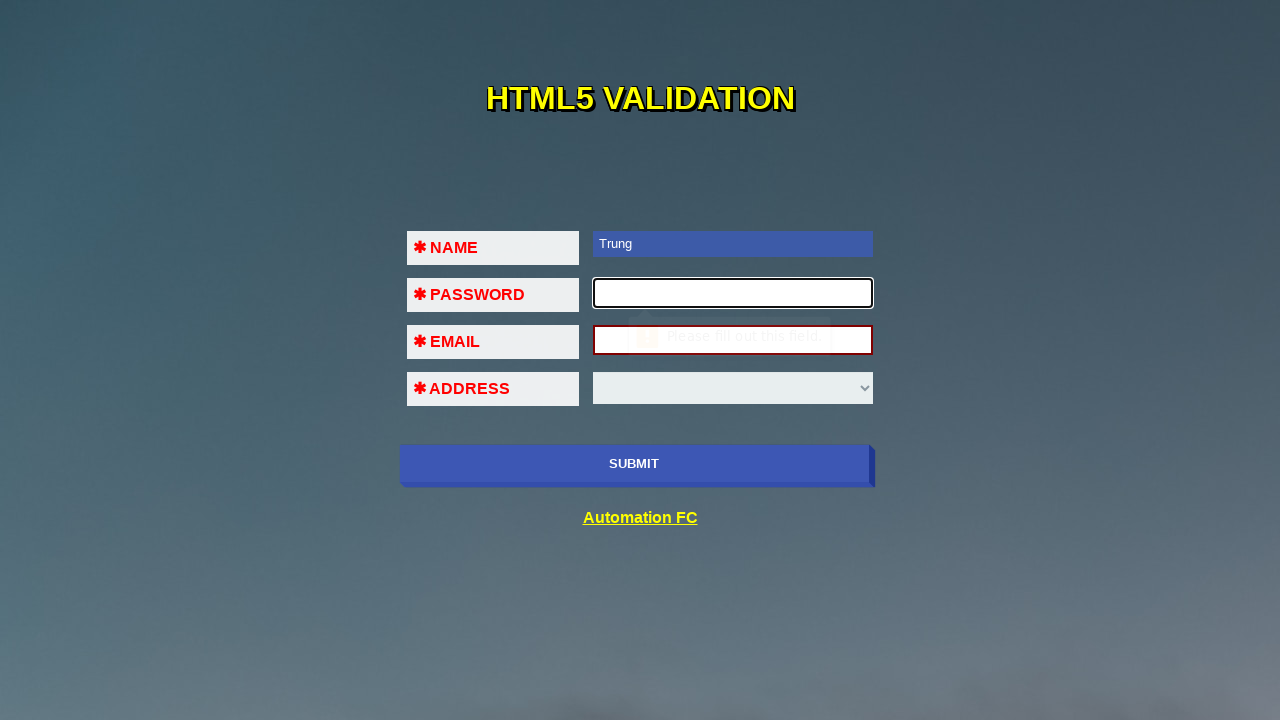

Retrieved validation message for password field: 'Please fill out this field.'
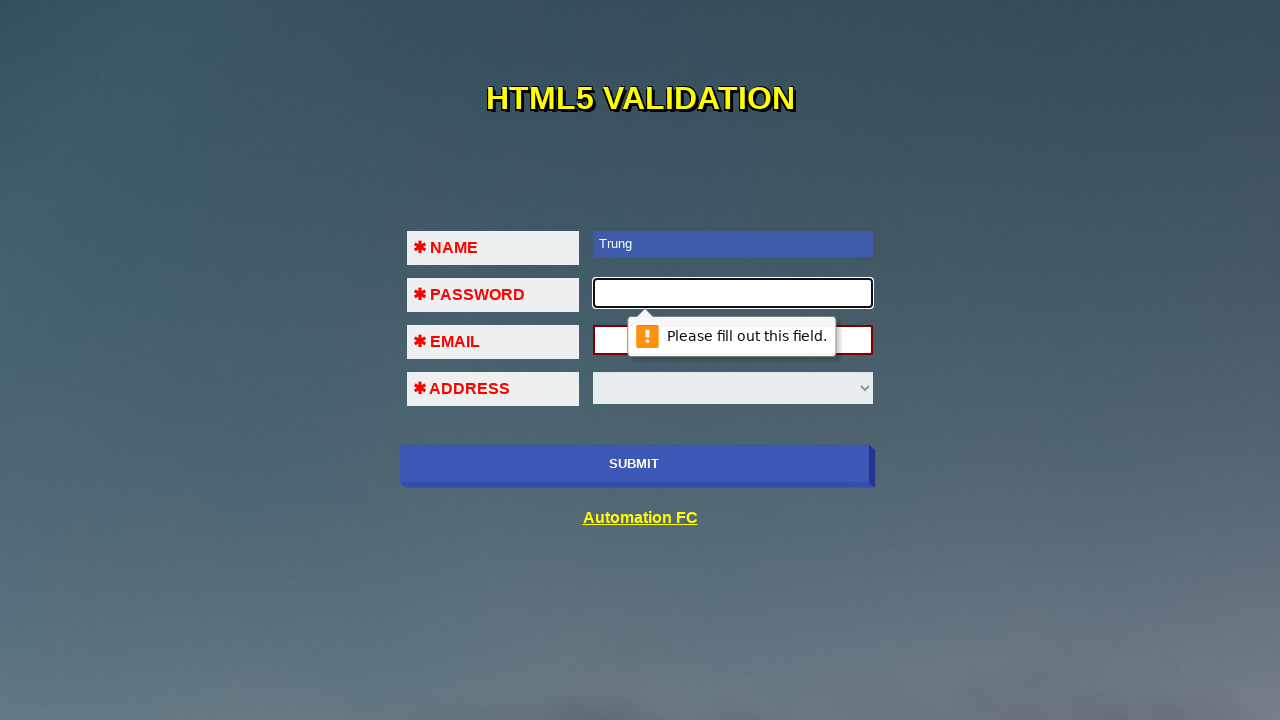

Verified password field validation message is correct
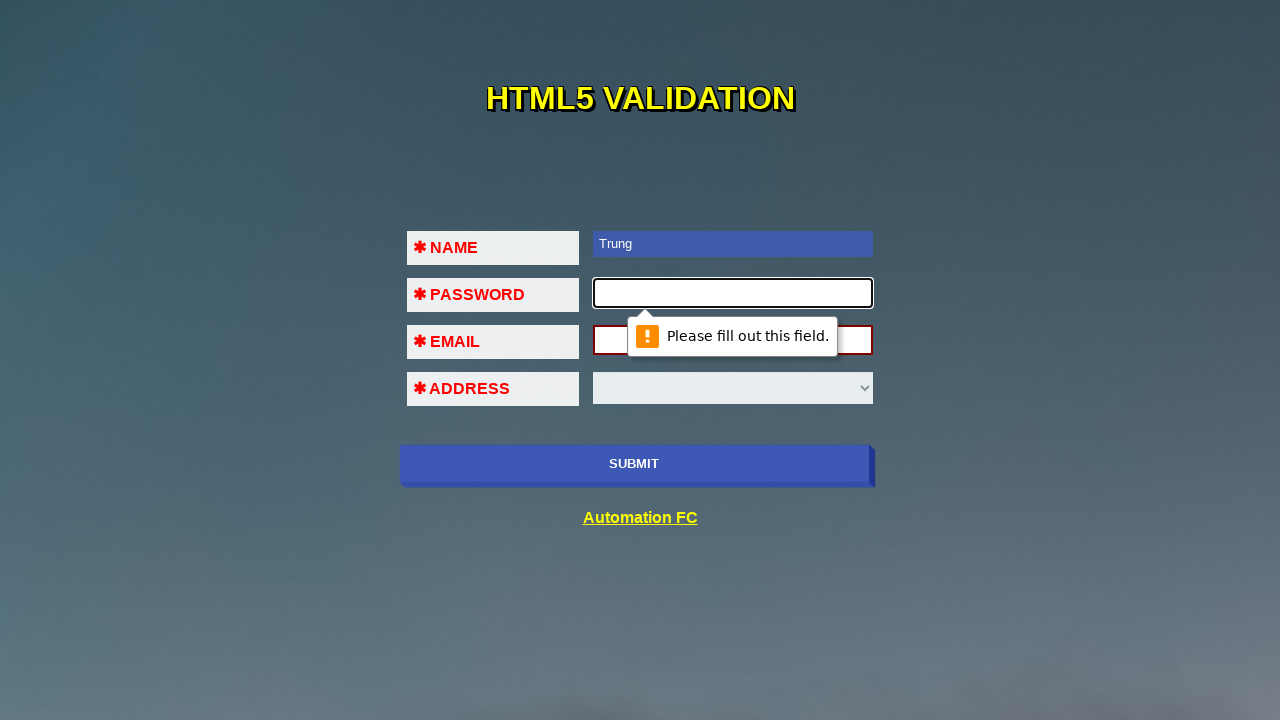

Filled password field with '123456' on #pass
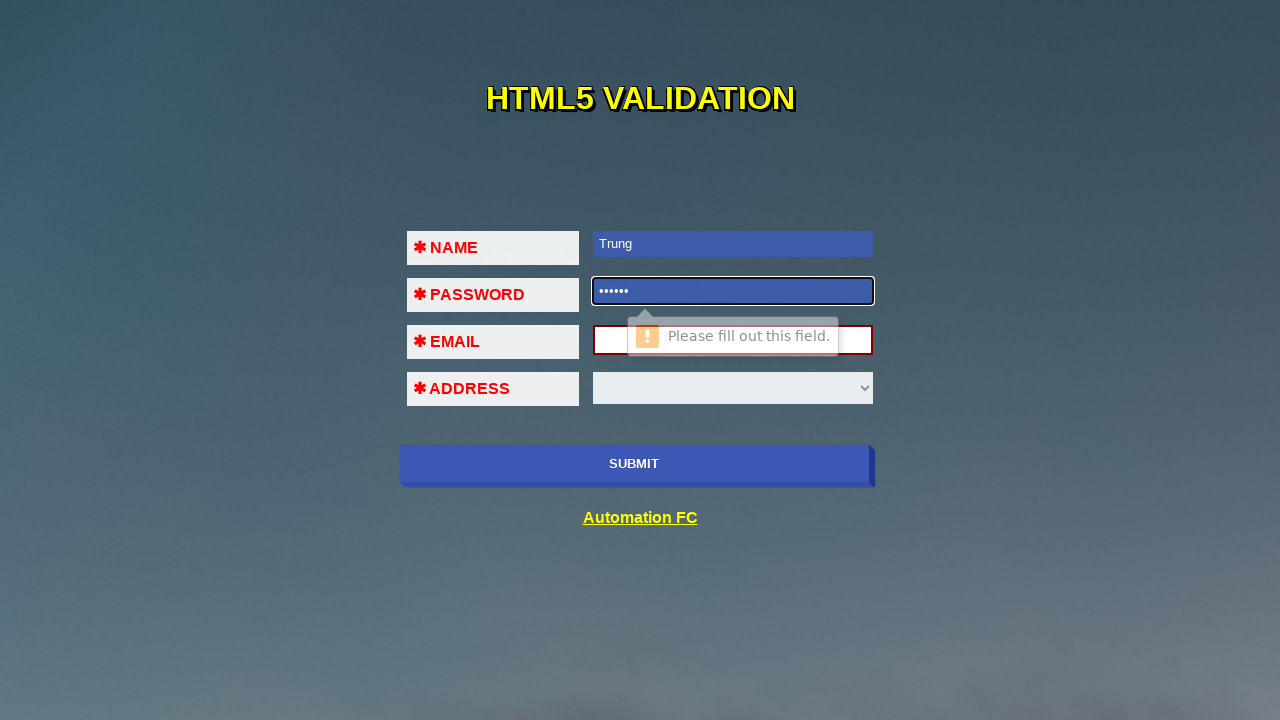

Clicked submit button after entering password at (634, 464) on xpath=//input[@name='submit-btn']
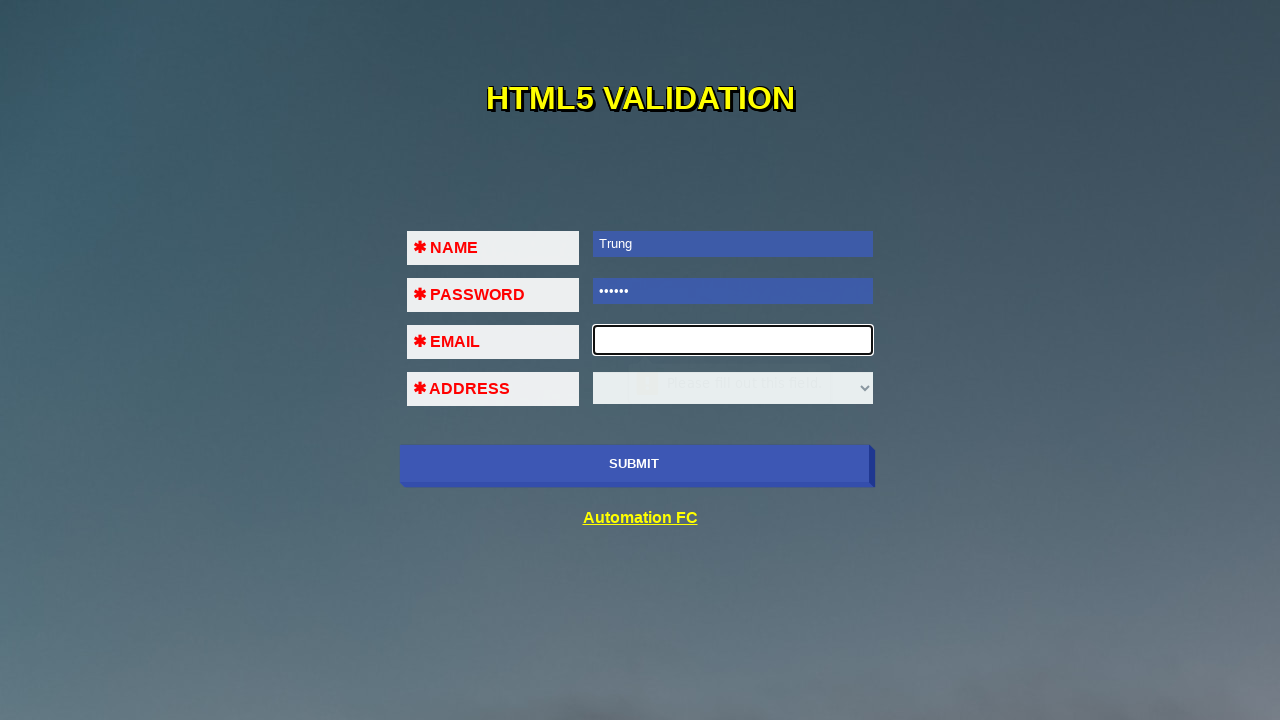

Retrieved validation message for email field: 'Please fill out this field.'
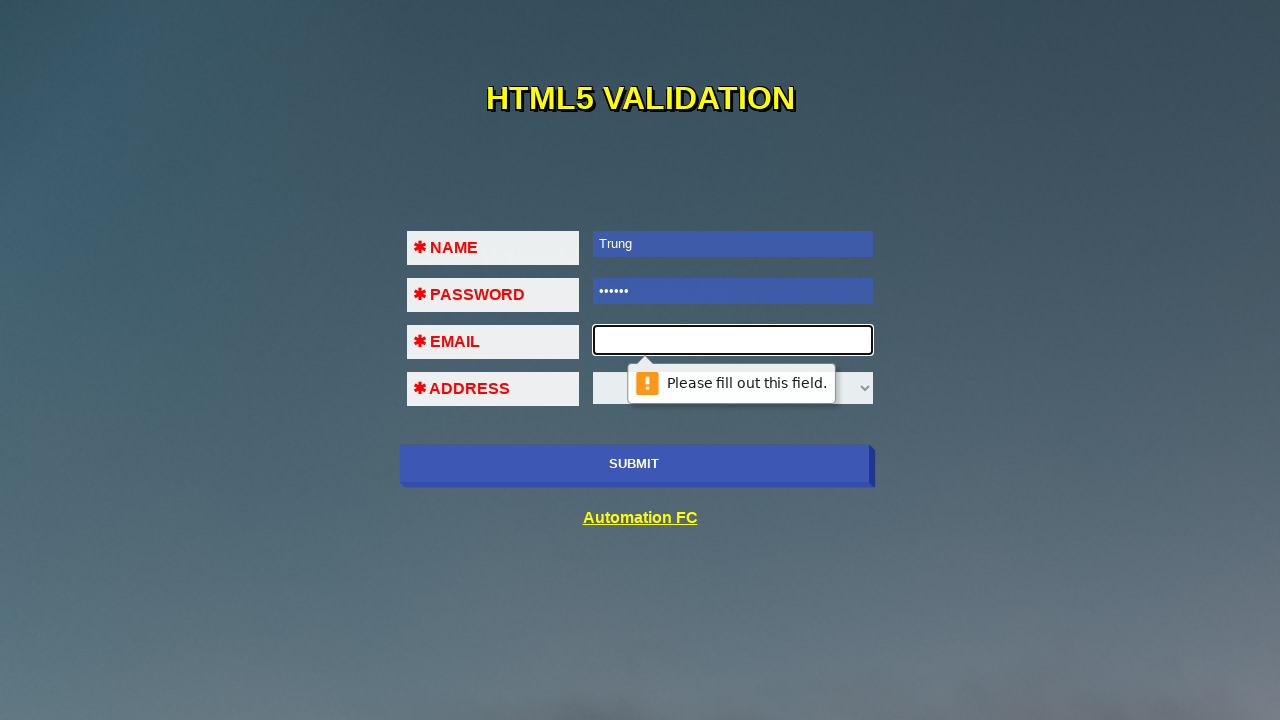

Verified email field validation message is correct
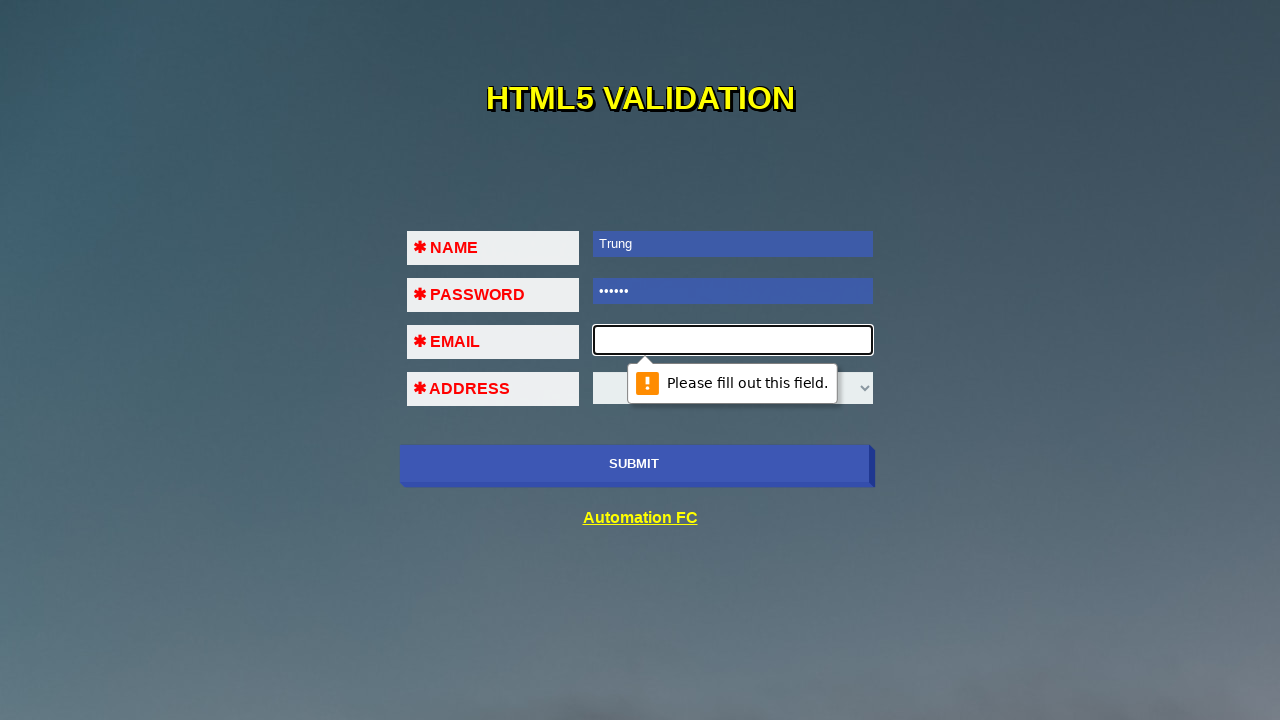

Filled email field with invalid format '123!@!$@#%$' on #em
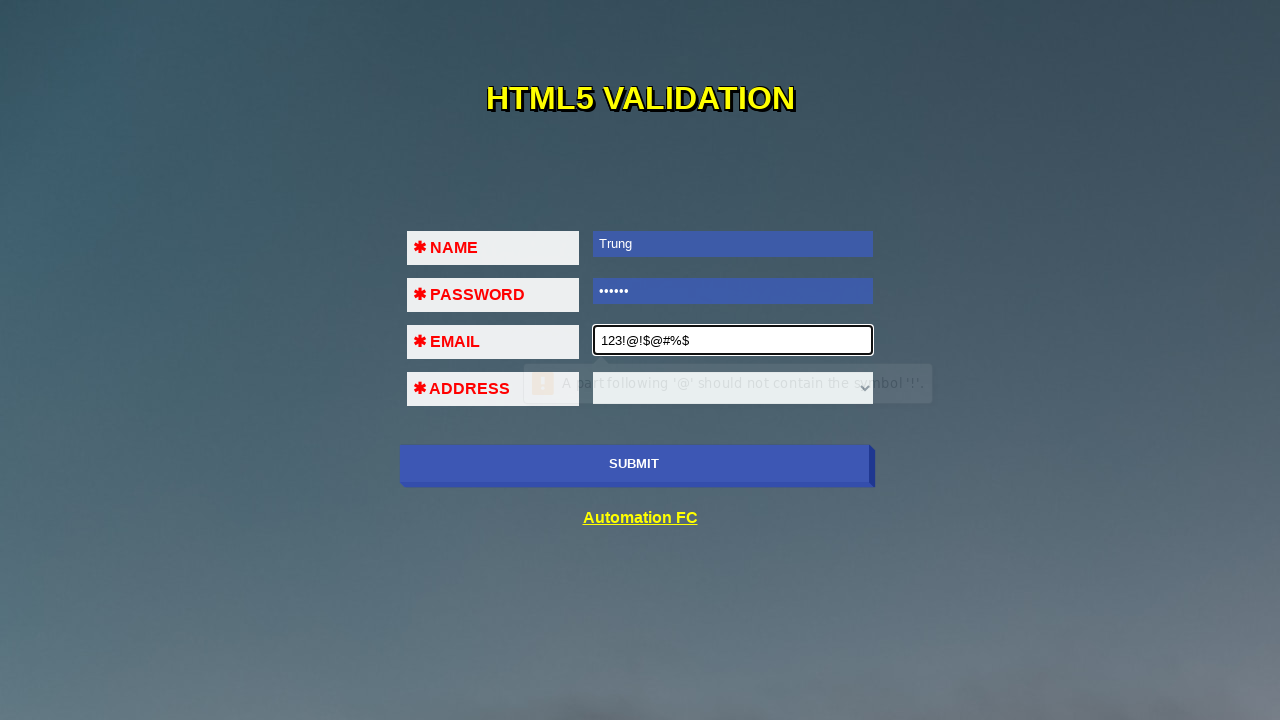

Clicked submit button with invalid email format at (634, 464) on xpath=//input[@name='submit-btn']
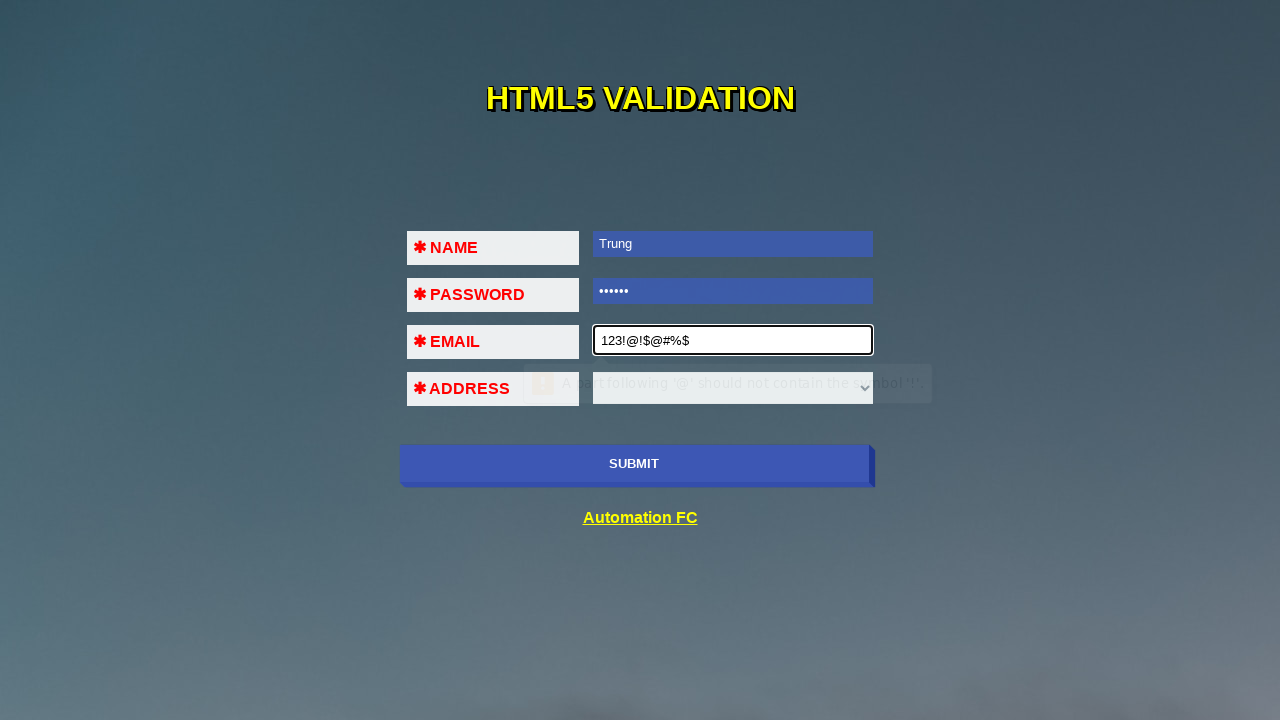

Cleared email field on #em
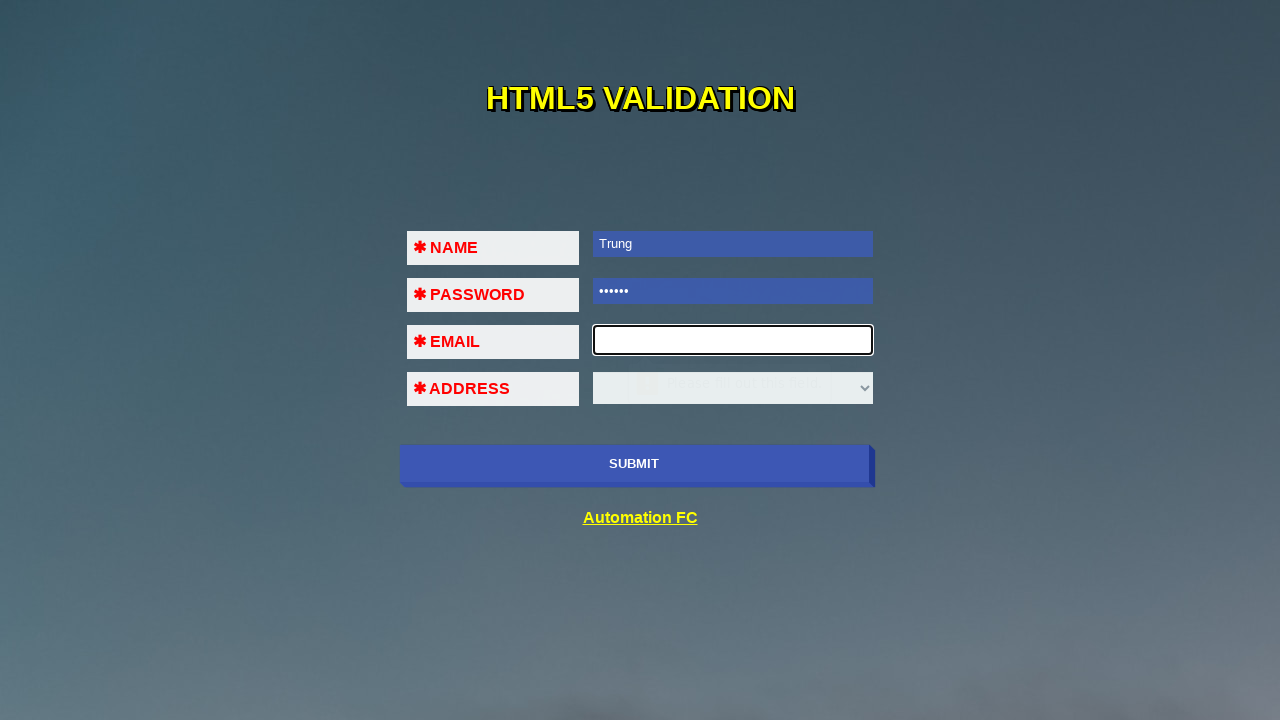

Filled email field with another invalid format '123@456' on #em
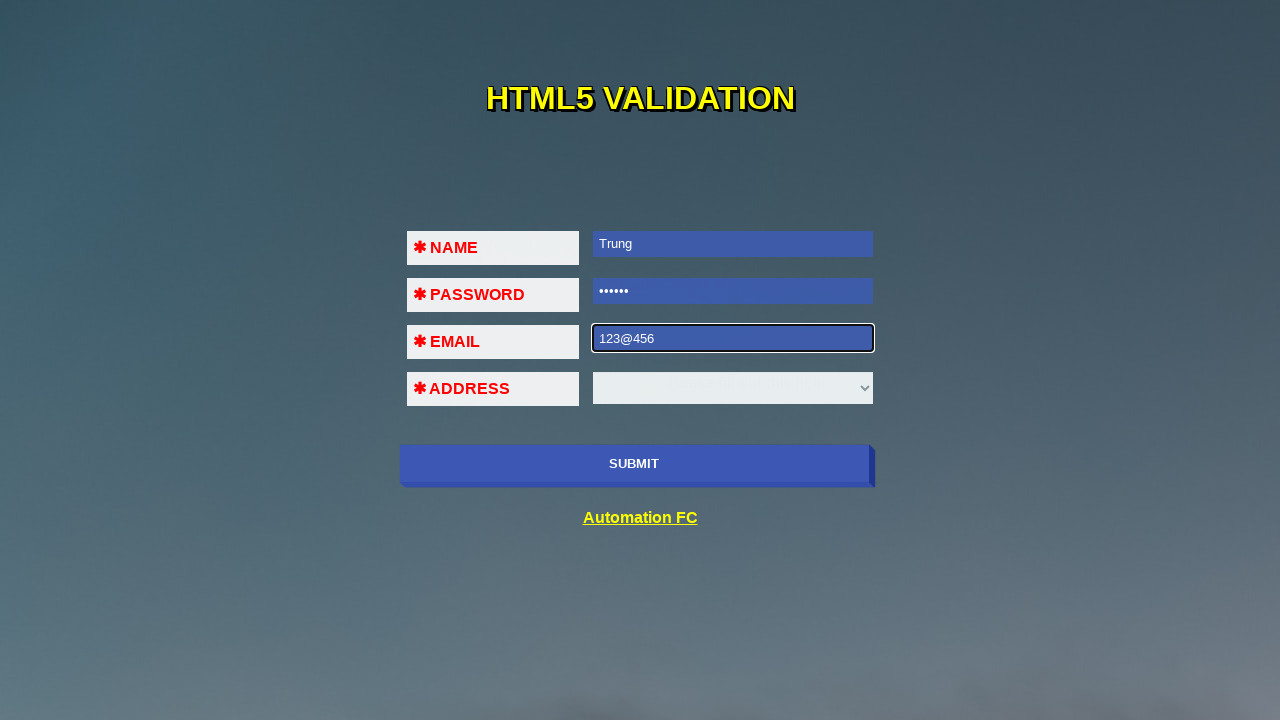

Clicked submit button with invalid email '123@456' at (634, 464) on xpath=//input[@name='submit-btn']
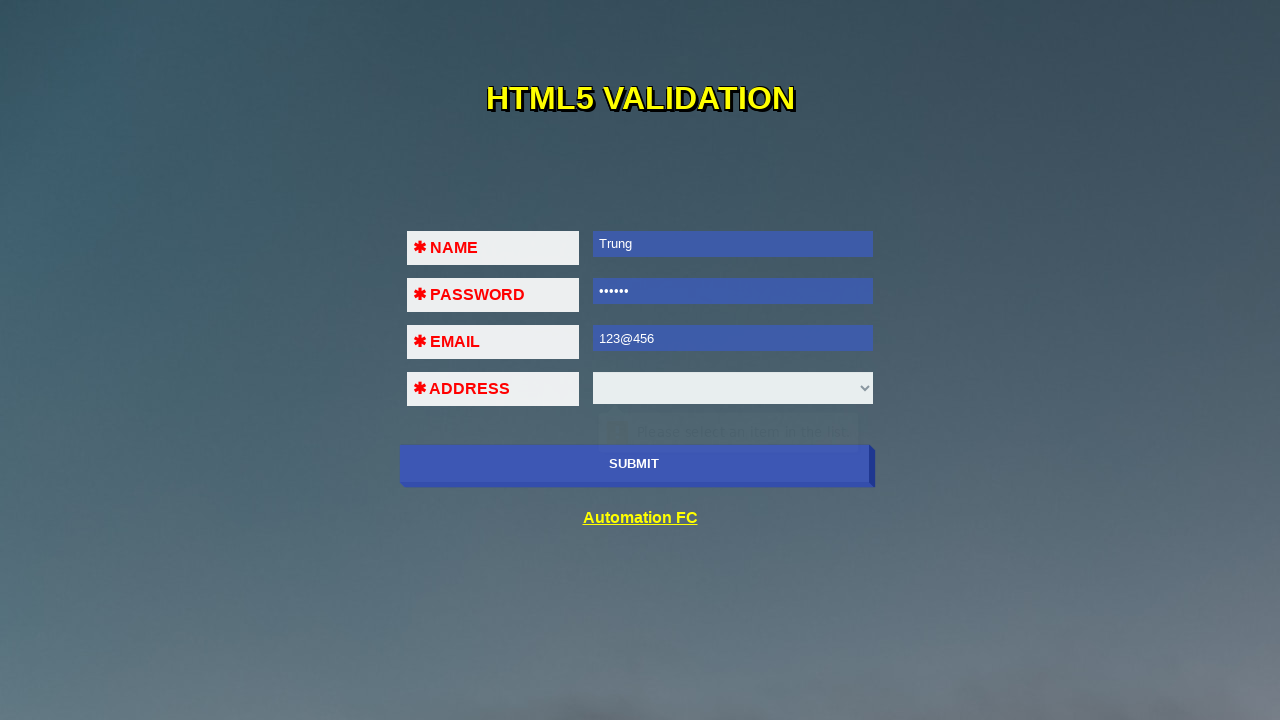

Cleared email field on #em
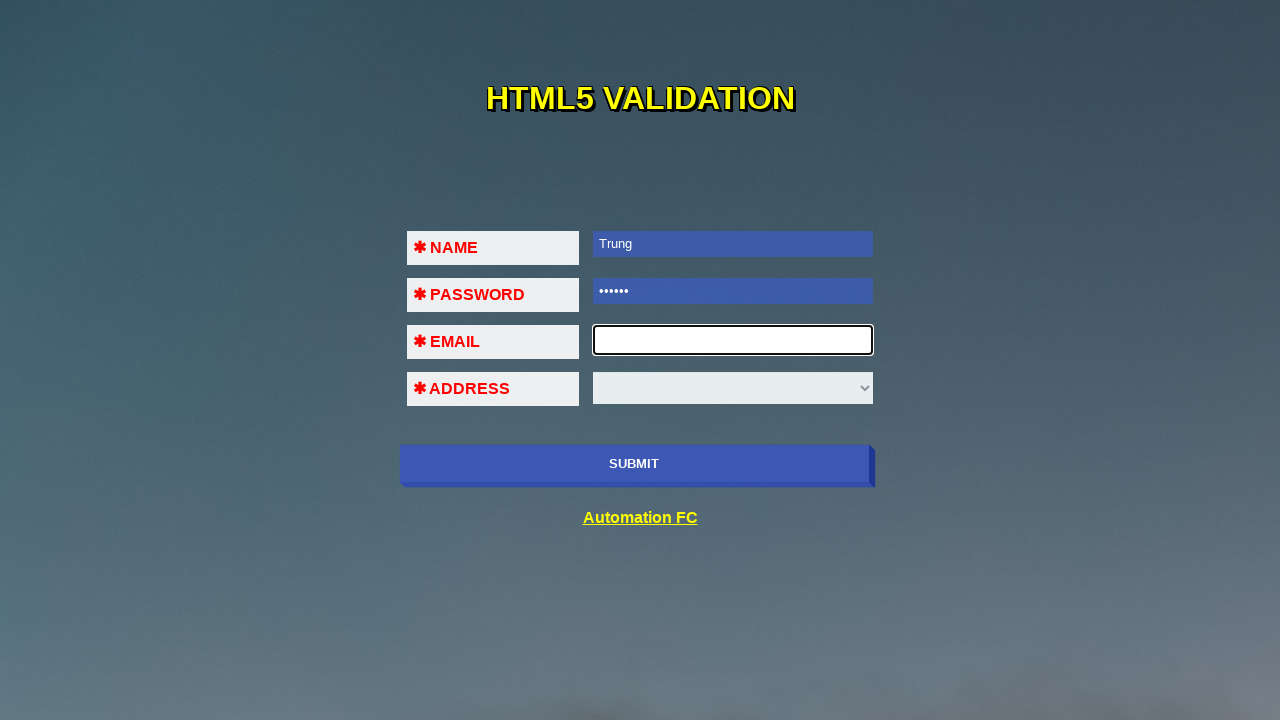

Filled email field with valid email '123@yopmail.com' on #em
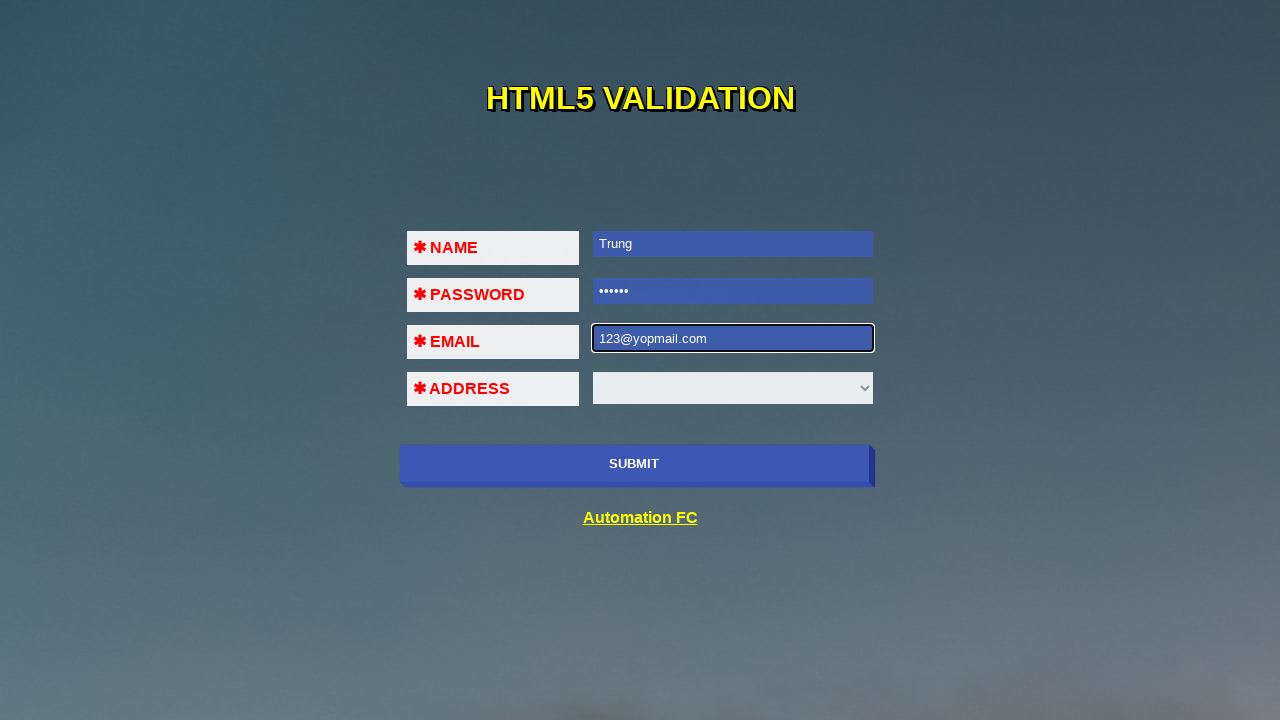

Clicked submit button with valid email at (634, 464) on xpath=//input[@name='submit-btn']
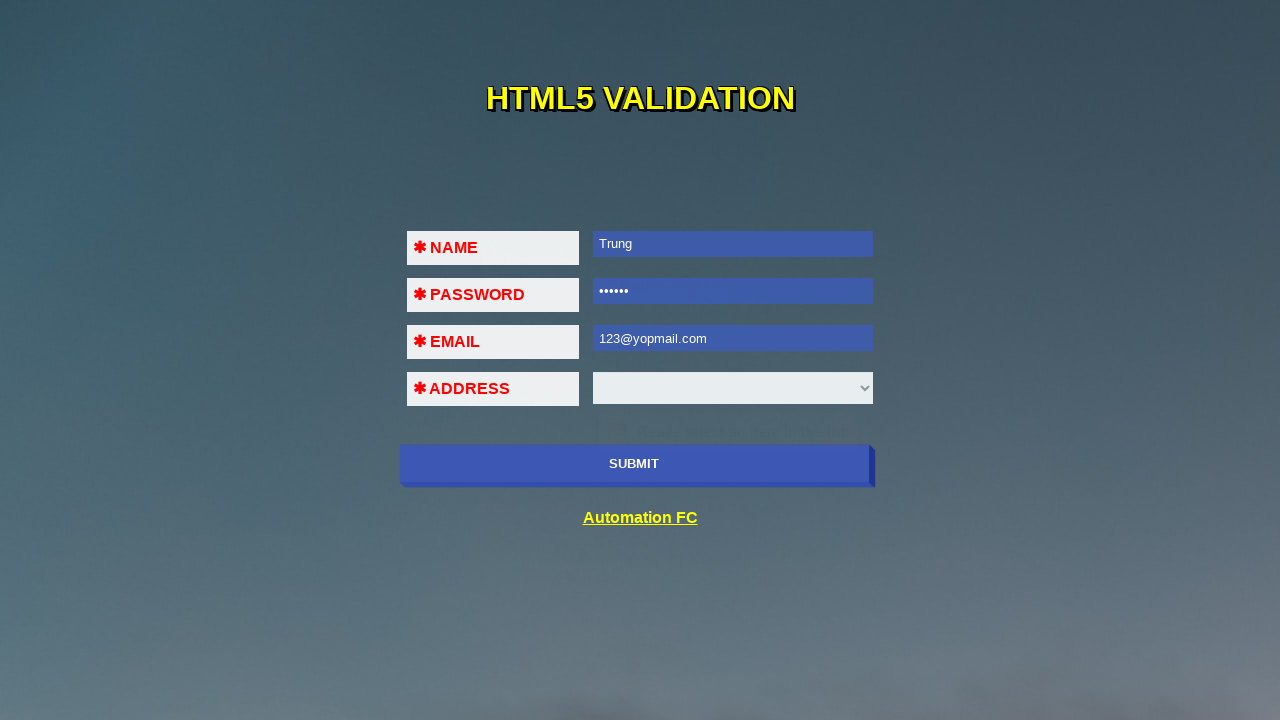

Retrieved validation message for address dropdown: 'Please select an item in the list.'
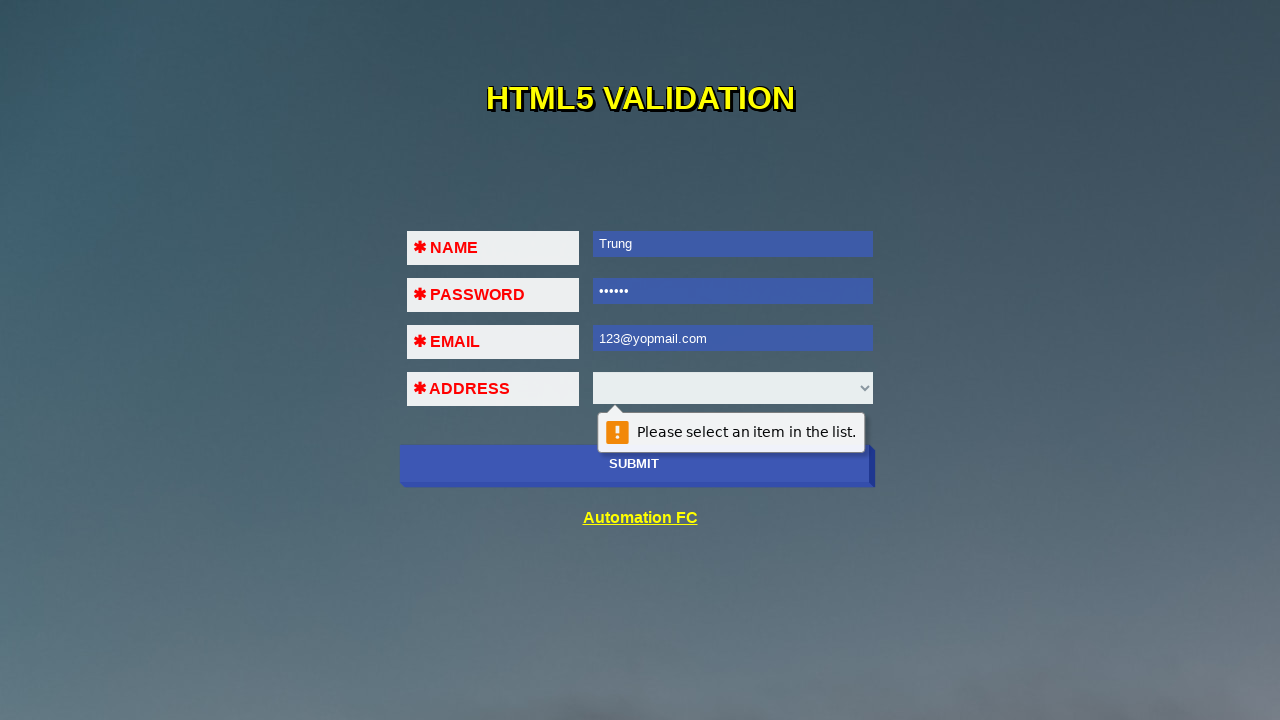

Verified address dropdown validation message is correct
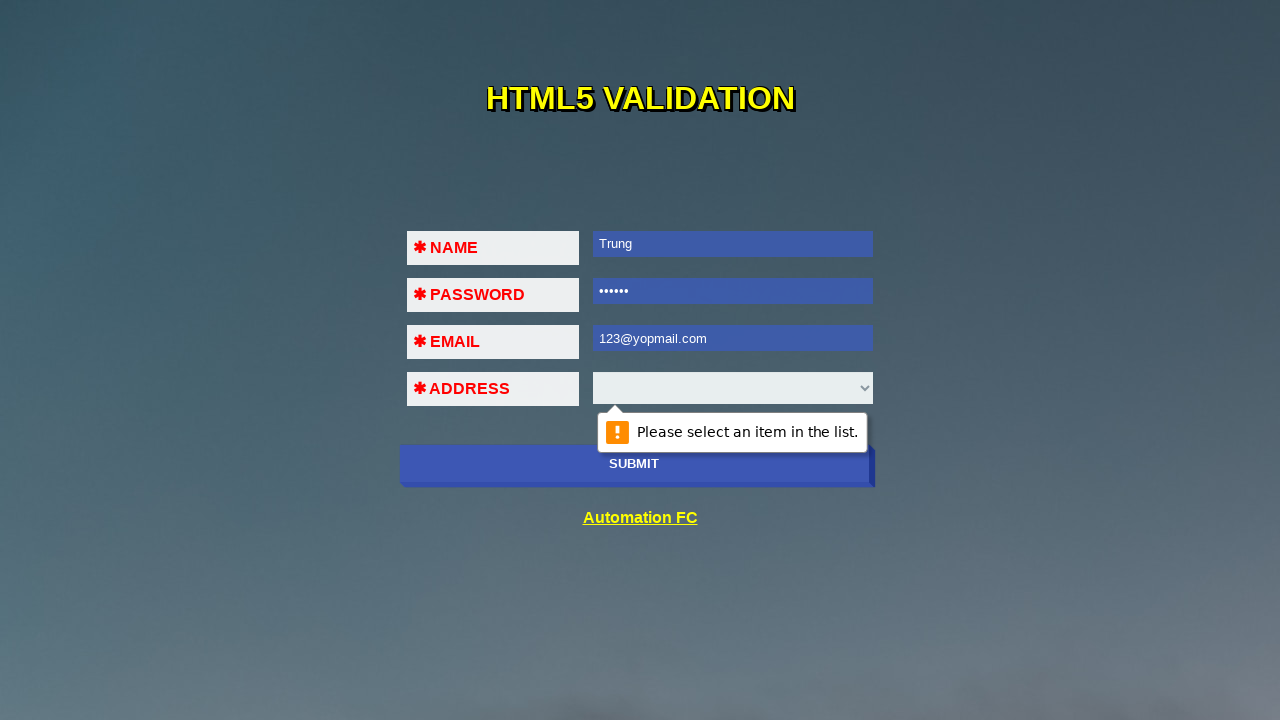

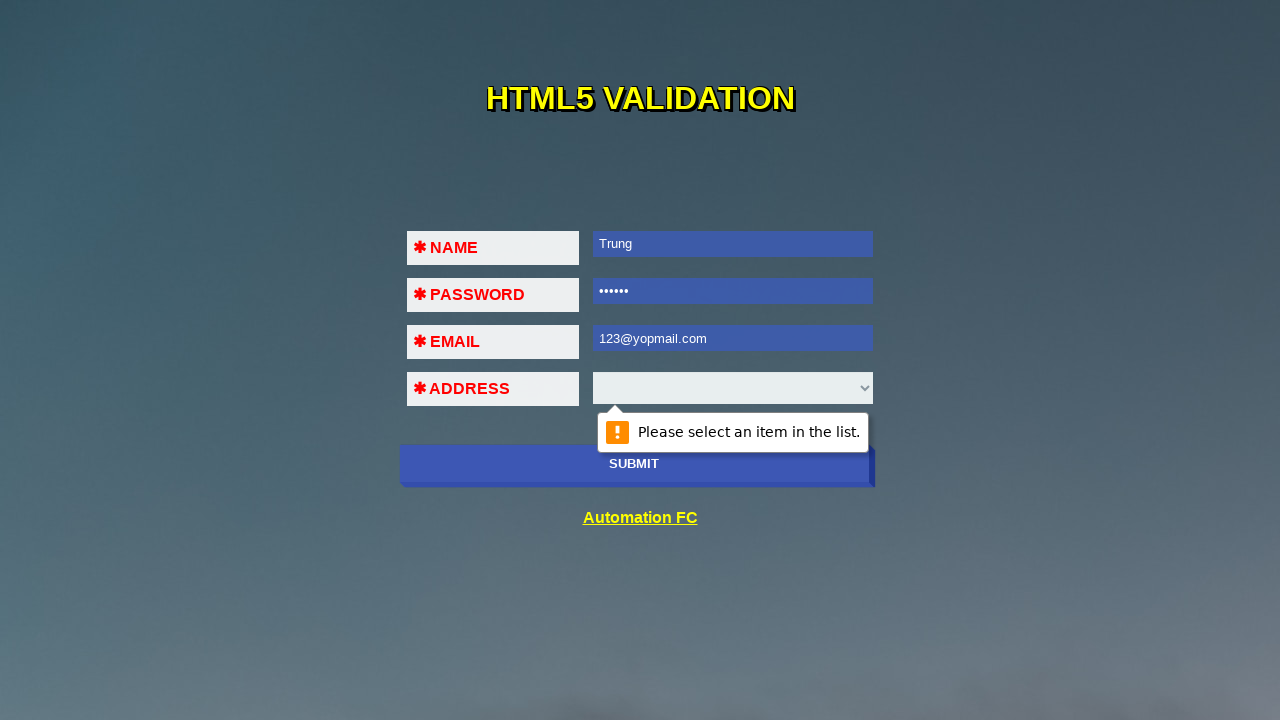